Tests select dropdown by selecting an option by visible text and verifying the selection

Starting URL: https://htmlbook.ru/html/select

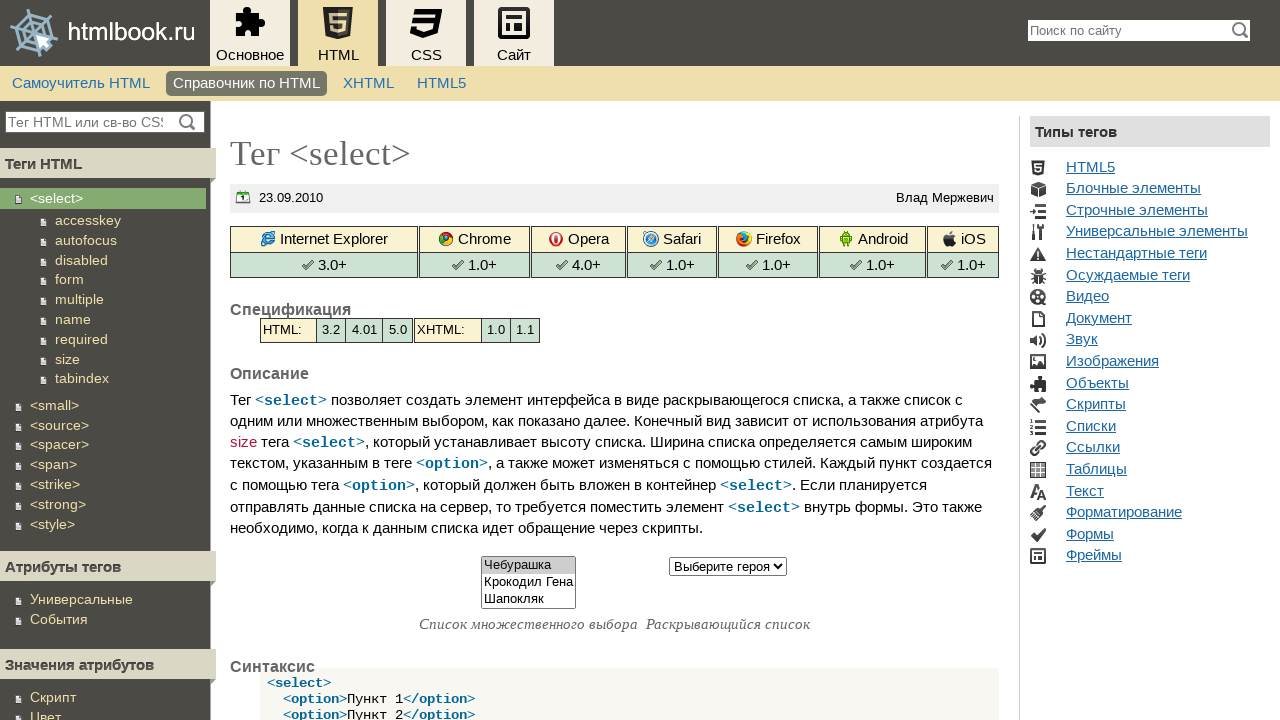

Navigated to select dropdown test page
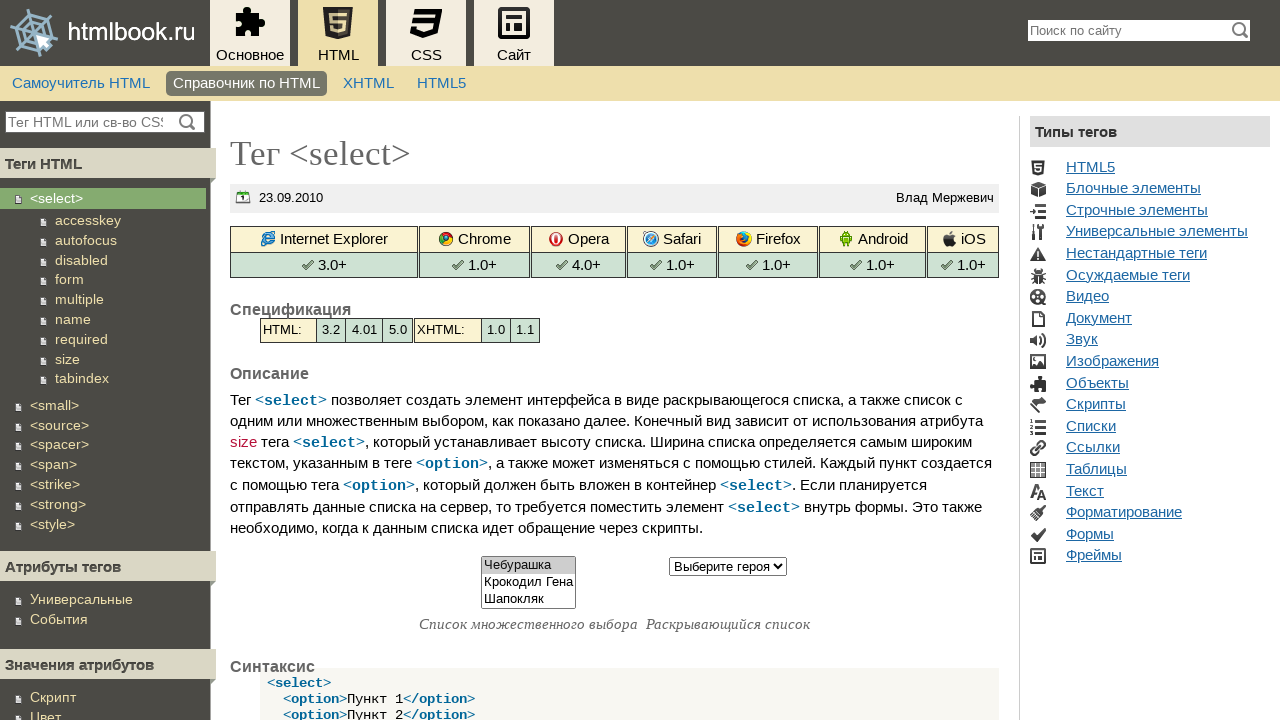

Selected 'Шапокляк' option from dropdown by visible text on [name='select2']
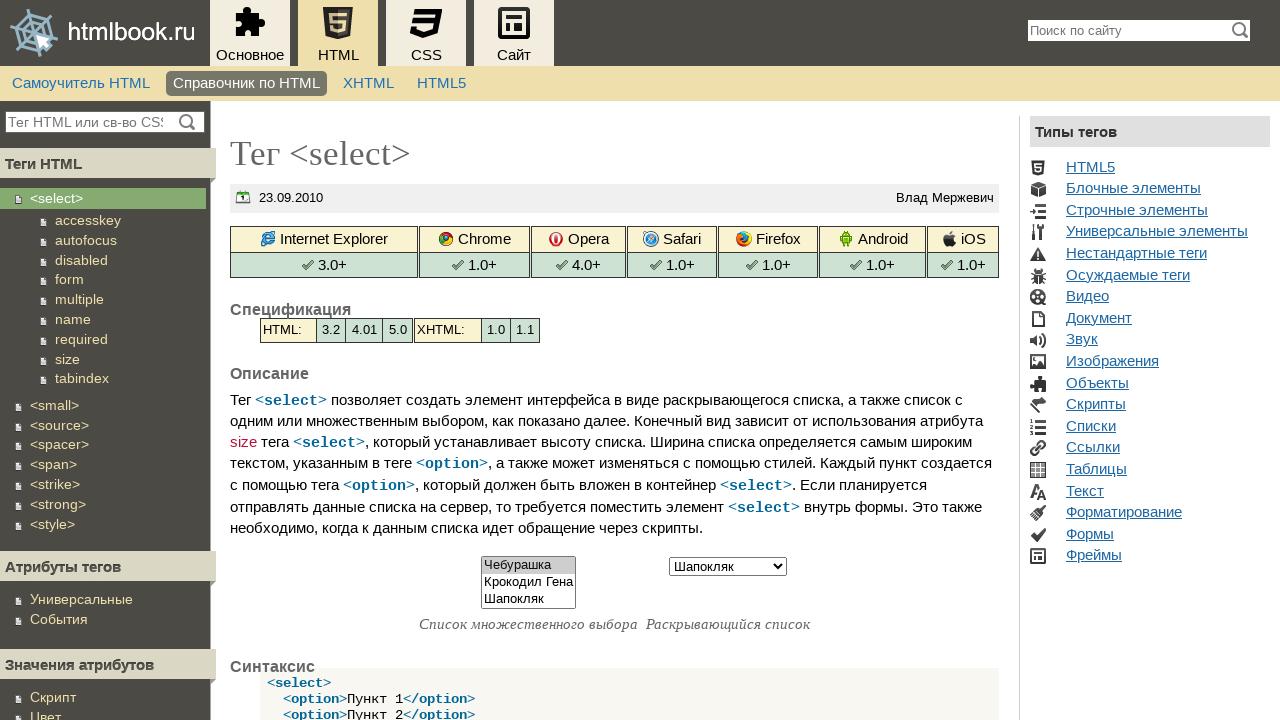

Verified that 'Шапокляк' is selected in dropdown
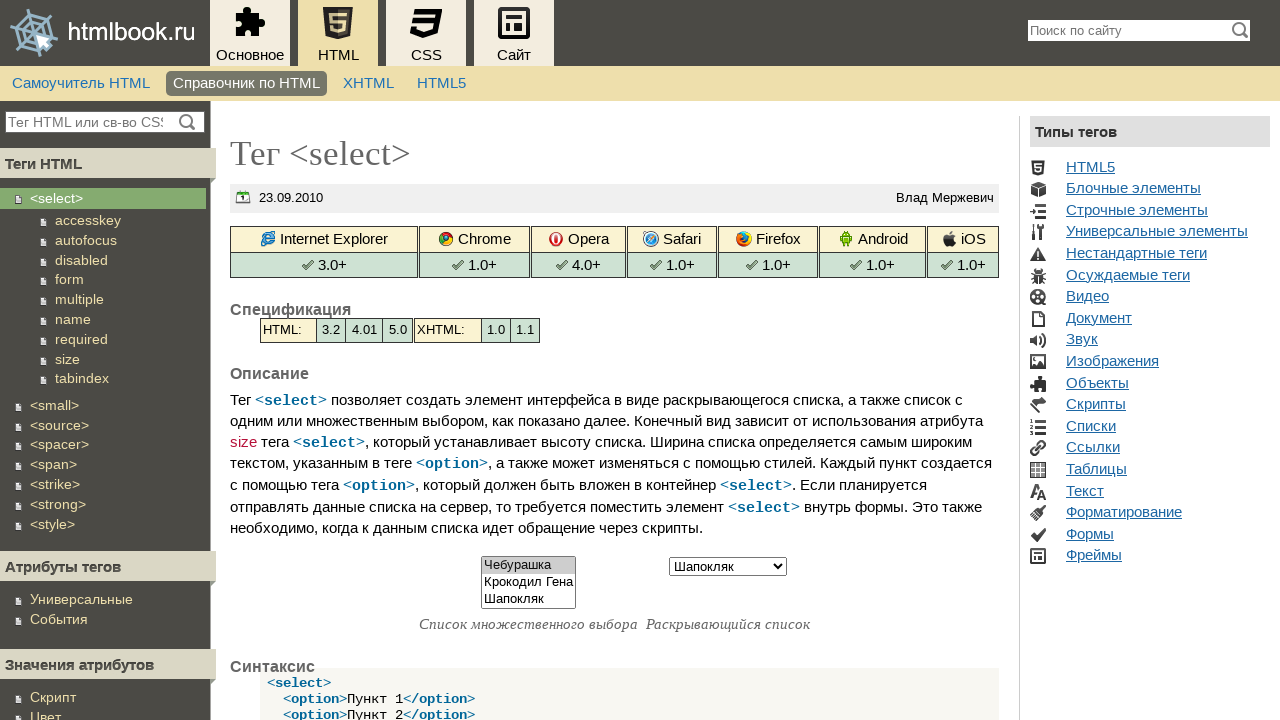

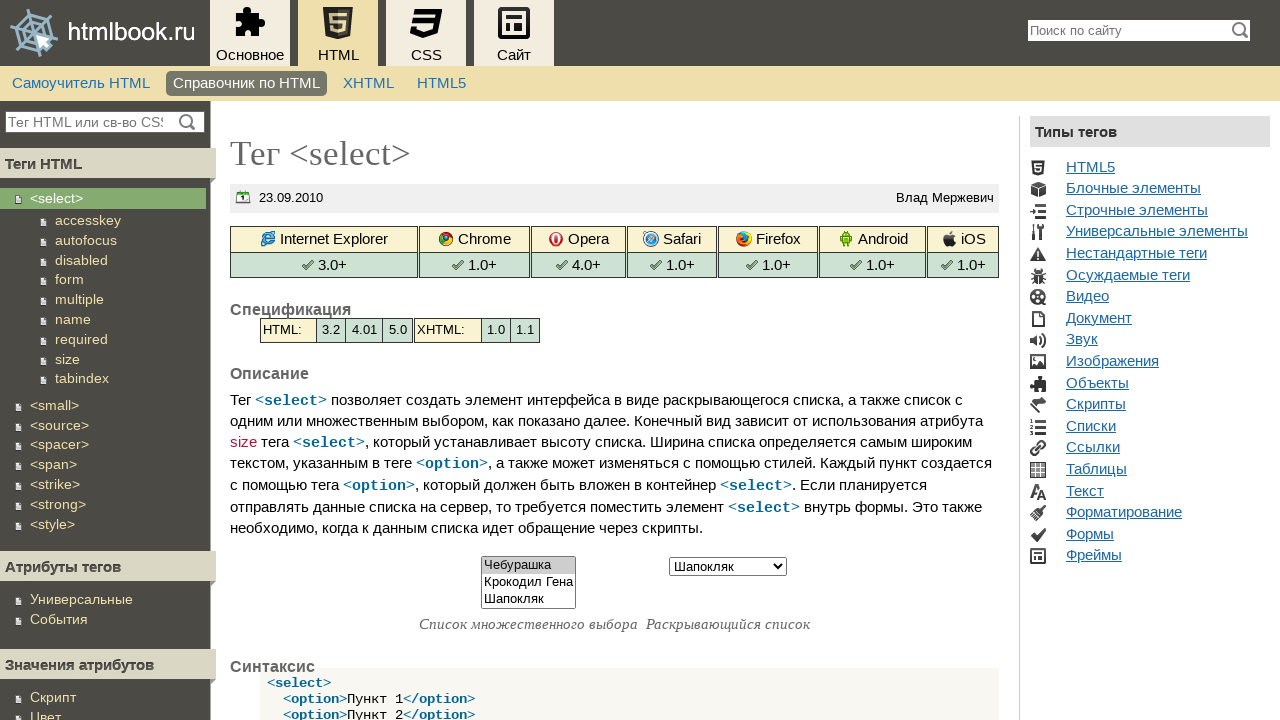